Navigates to Class Central website and verifies that page content elements are present and loaded

Starting URL: https://www.classcentral.com

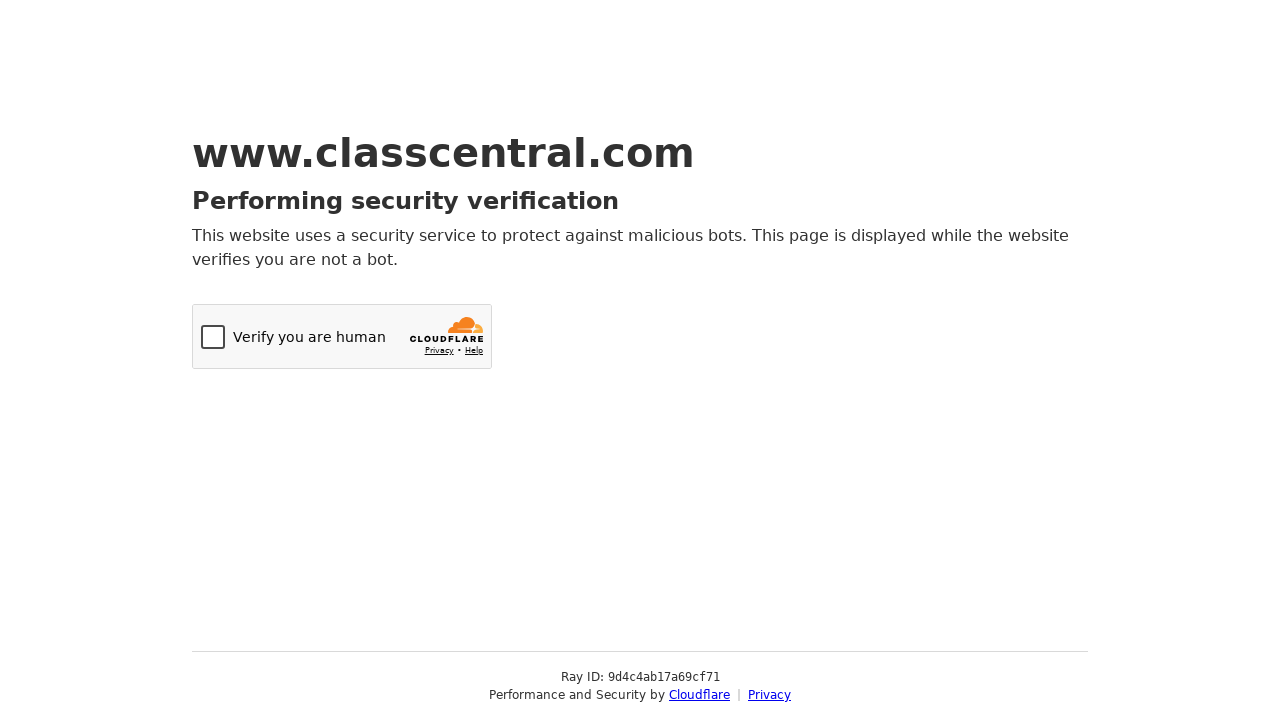

Navigated to Class Central website
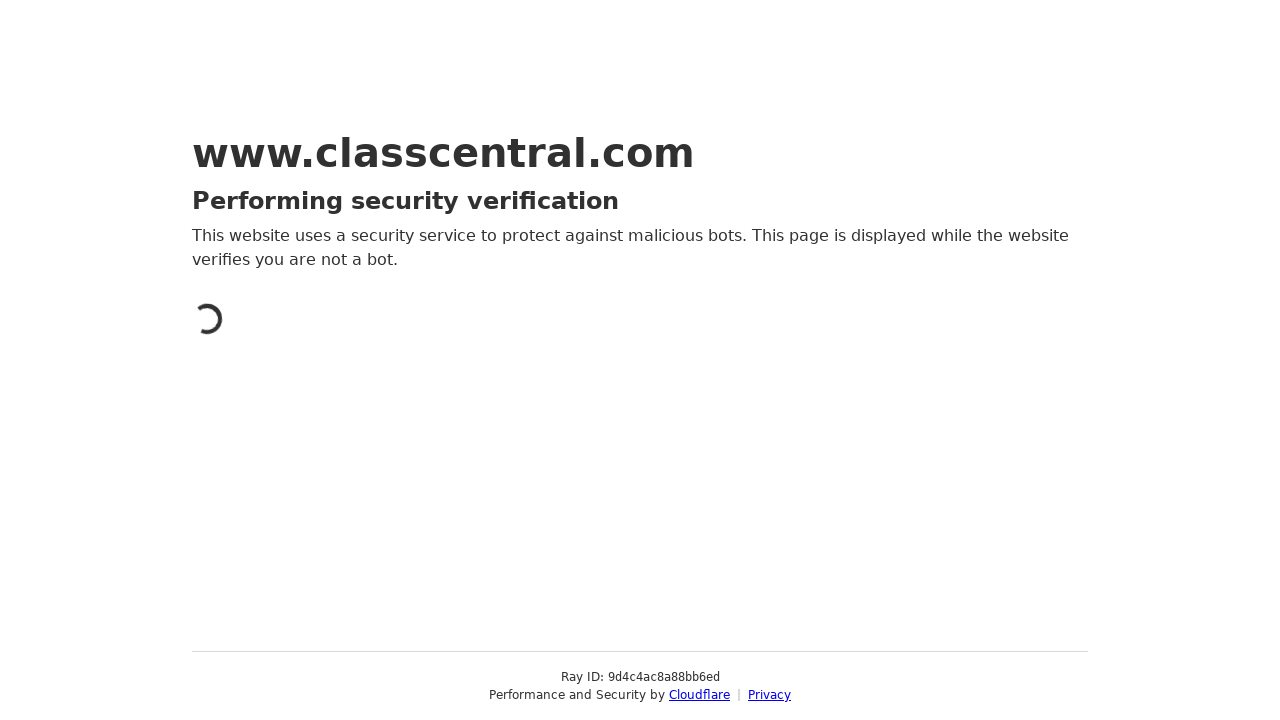

Main content elements loaded
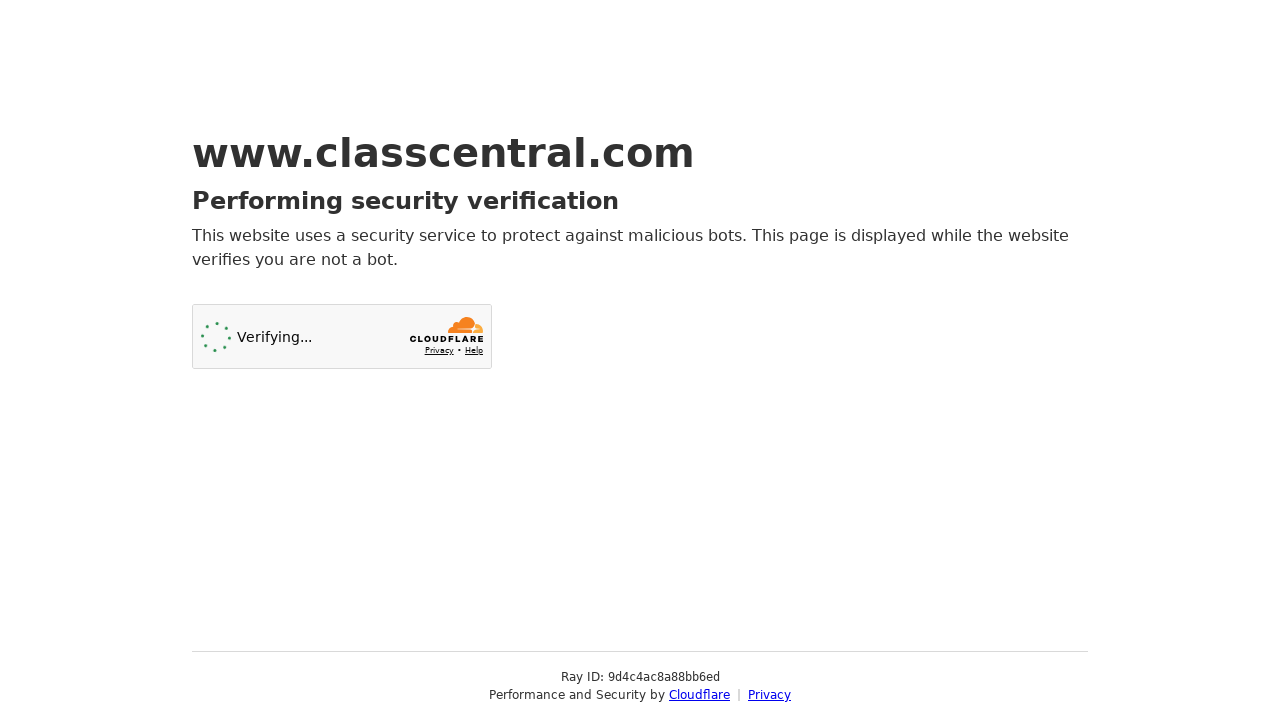

Retrieved 2 visible content elements from page
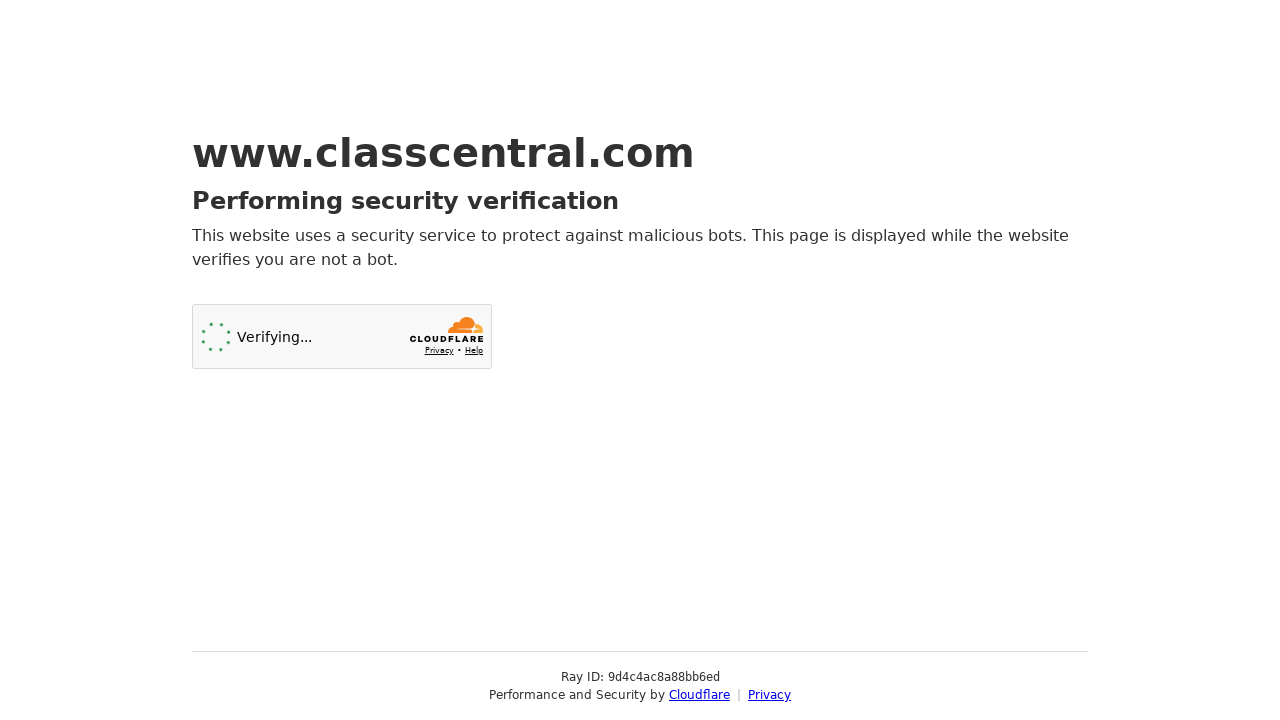

Verified that page contains visible content elements
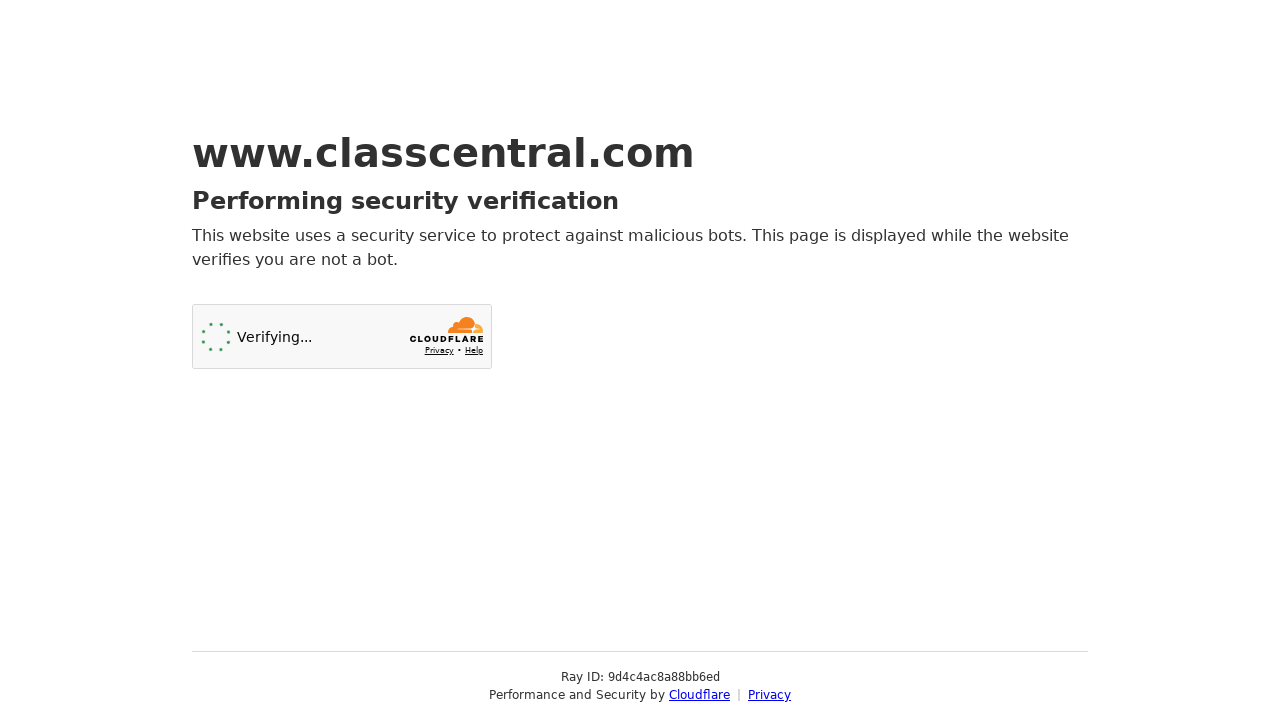

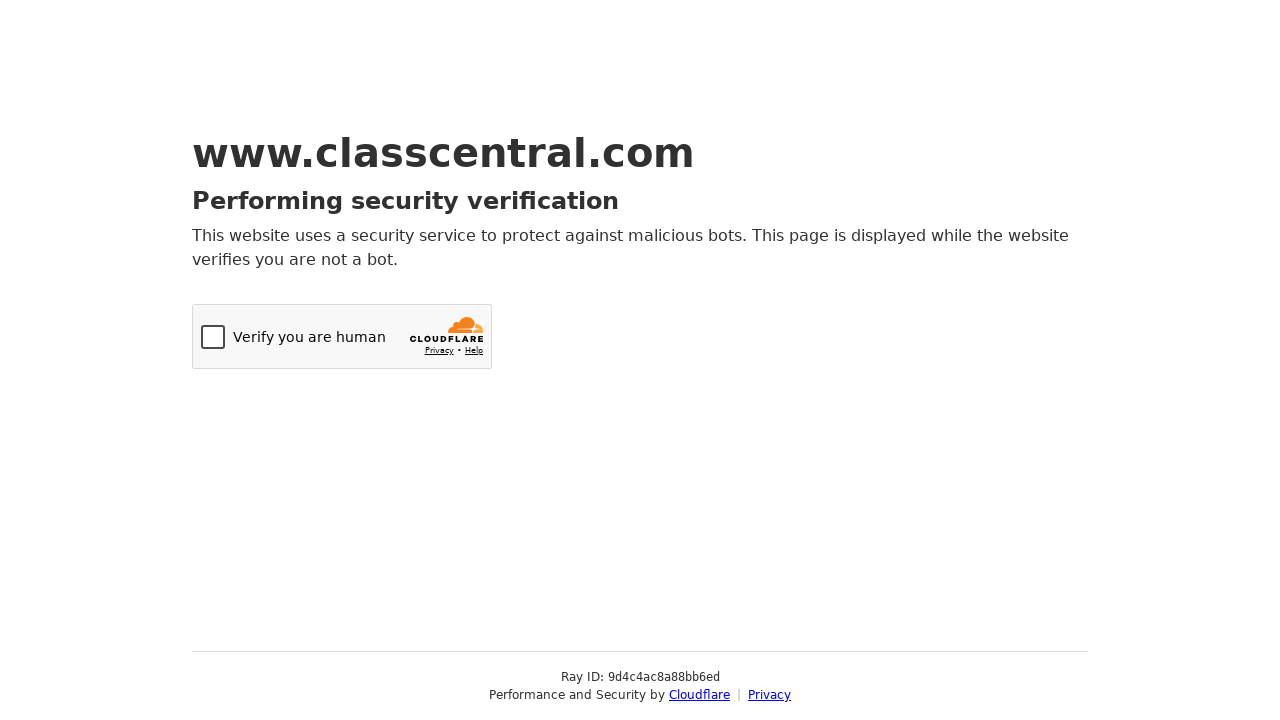